Tests a registration form by filling in first name, last name, and email fields, submitting the form, and verifying the success message is displayed.

Starting URL: http://suninjuly.github.io/registration1.html

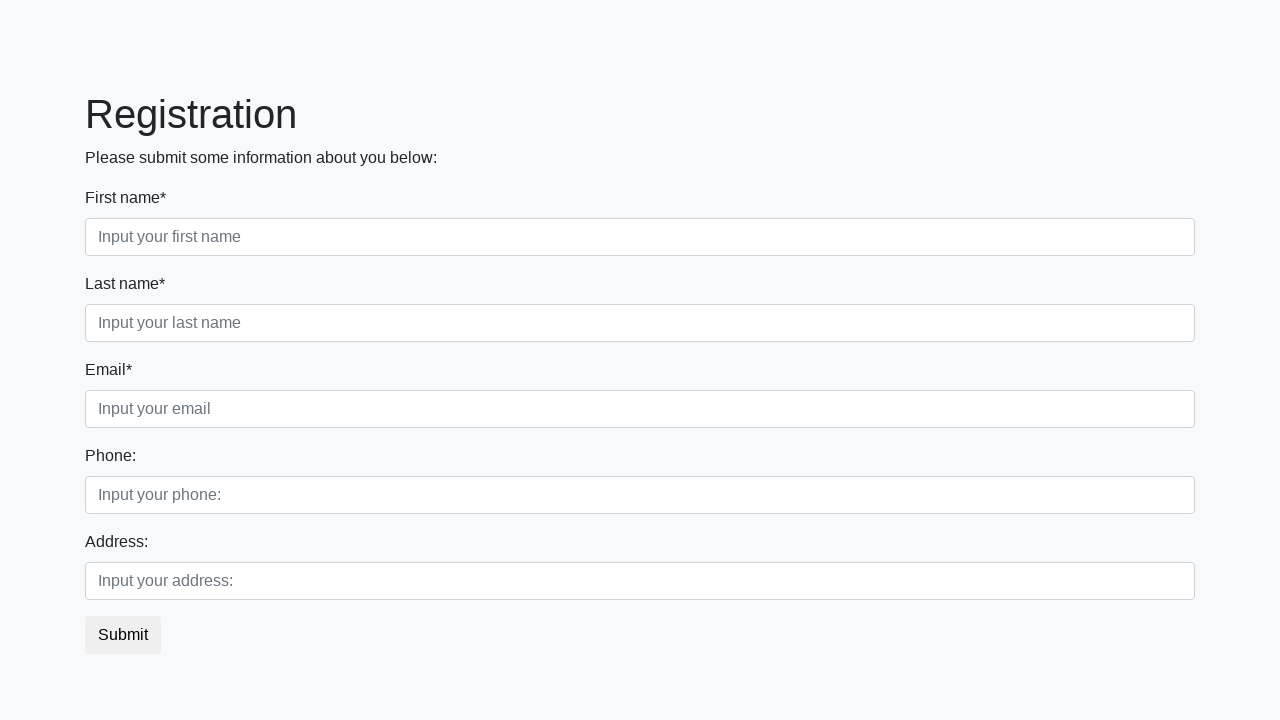

Filled first name field with 'Mikhail' on .first_block .first_class input
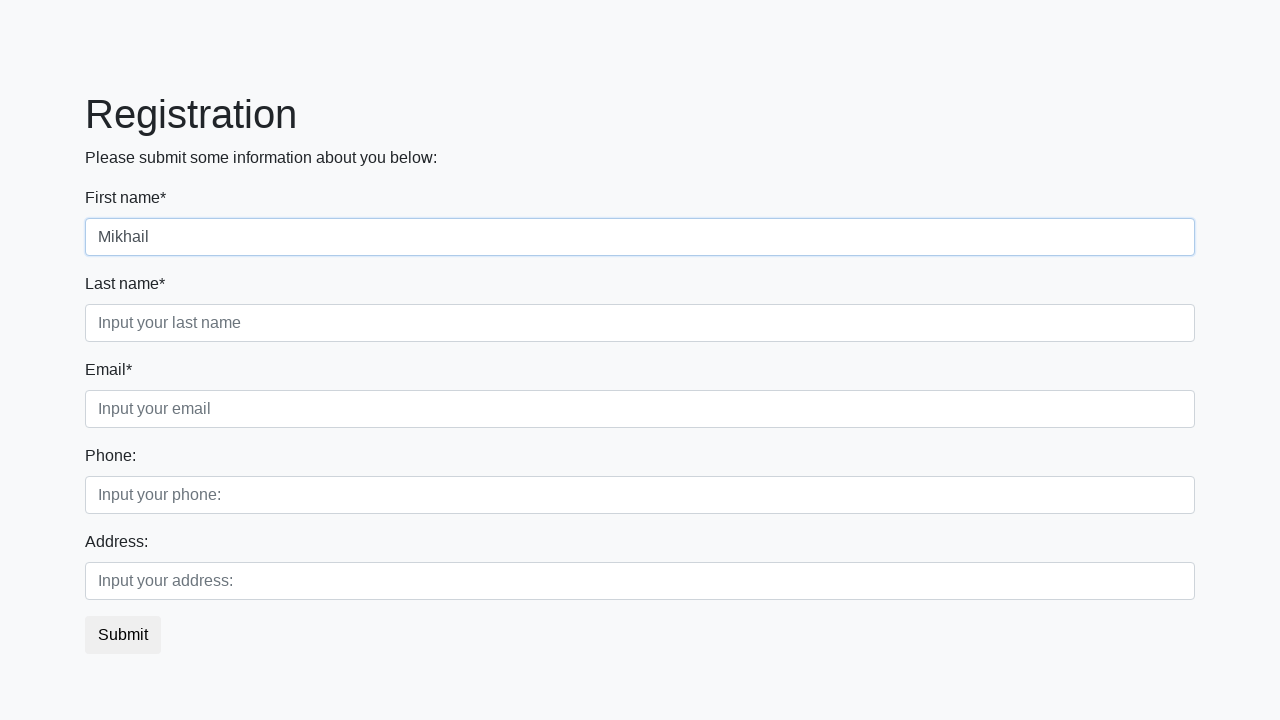

Filled last name field with 'Petrov' on .first_block .second_class input
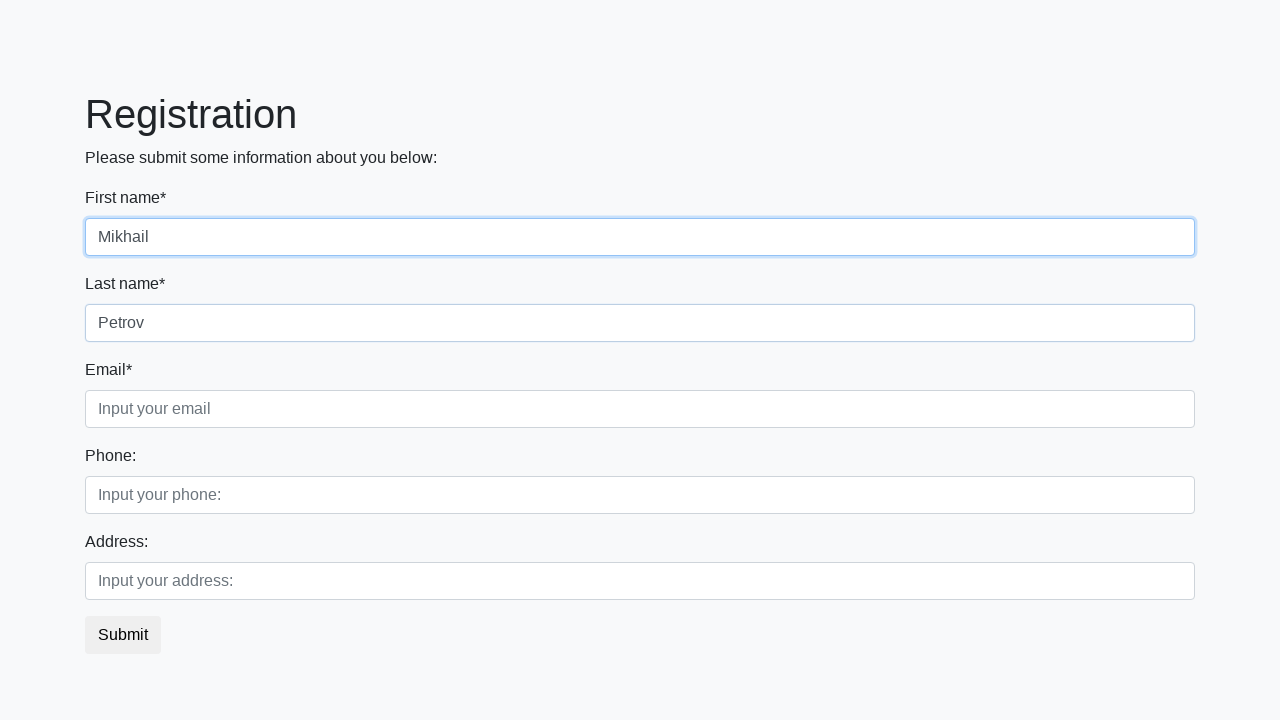

Filled email field with 'mikhail.petrov@example.com' on .first_block .third_class input
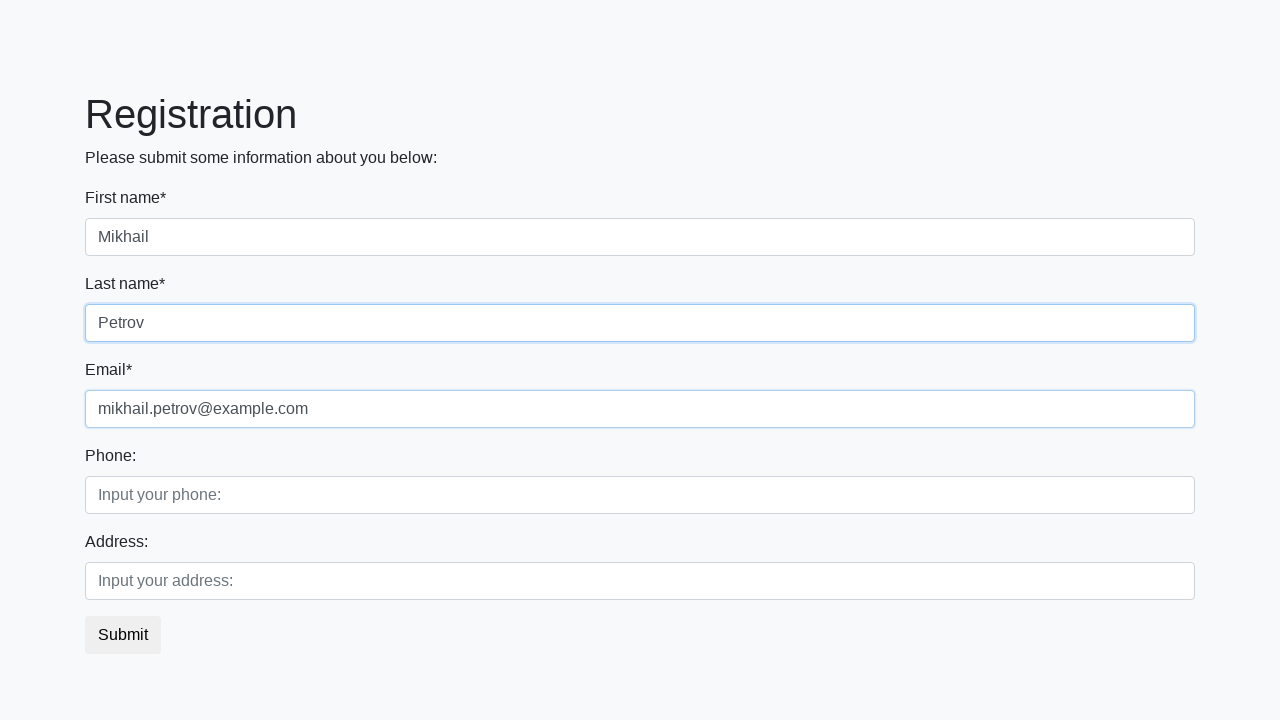

Clicked submit button to register at (123, 635) on button.btn
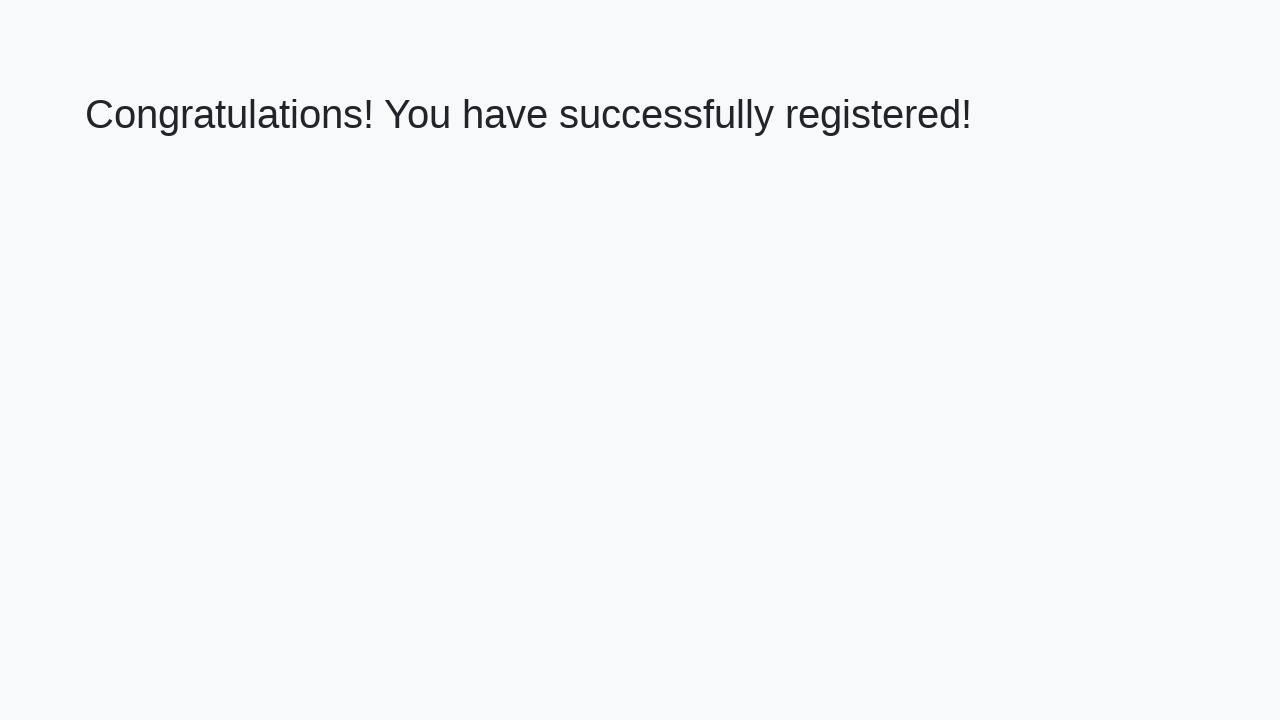

Success page loaded and h1 element appeared
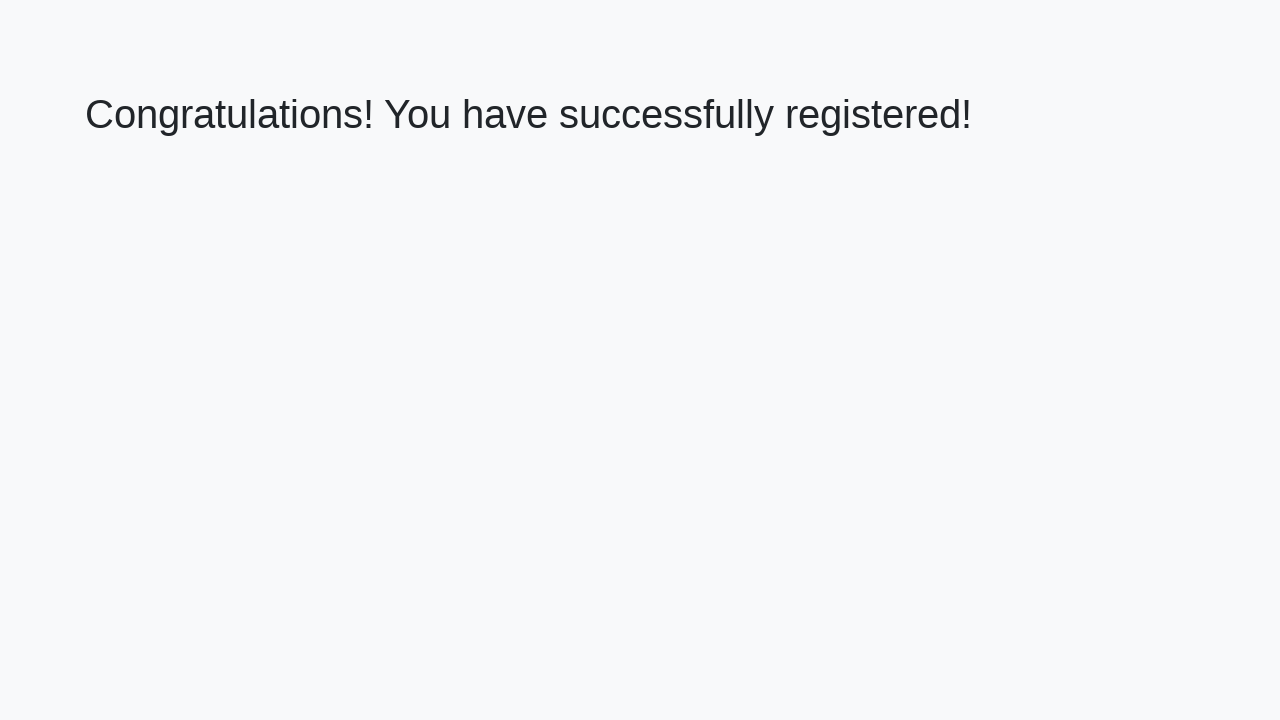

Retrieved welcome message text
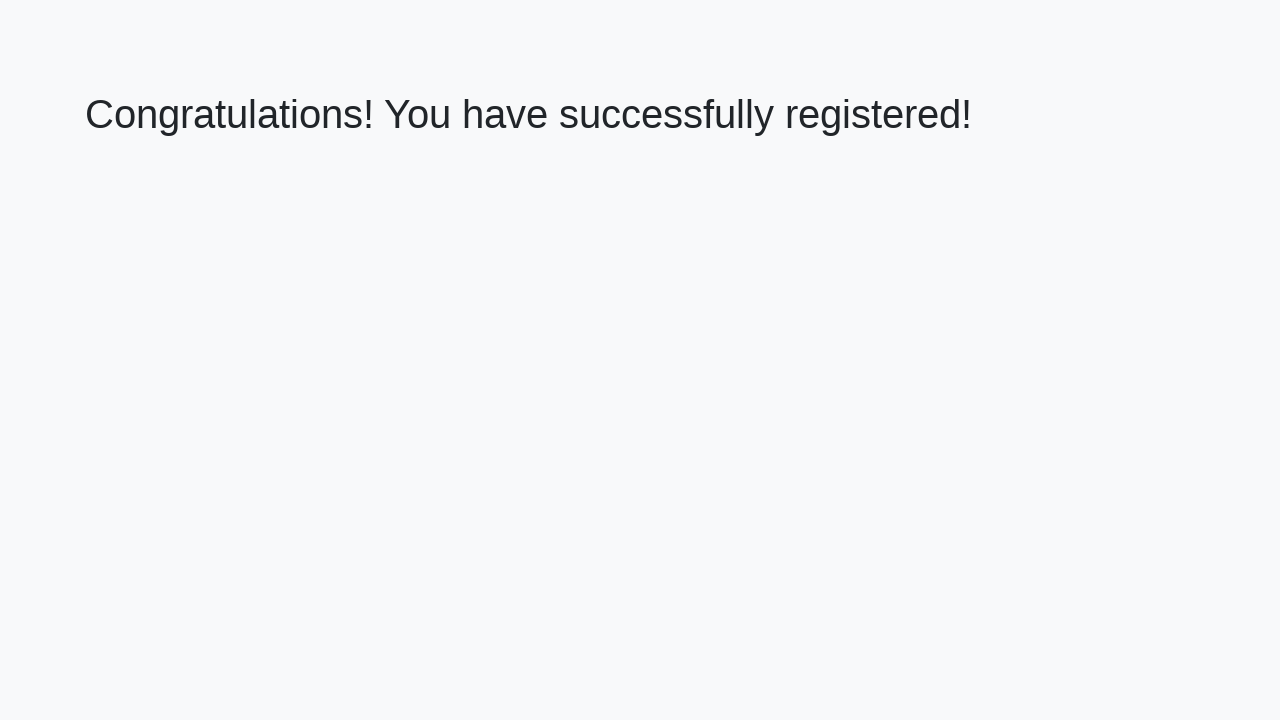

Verified success message: 'Congratulations! You have successfully registered!'
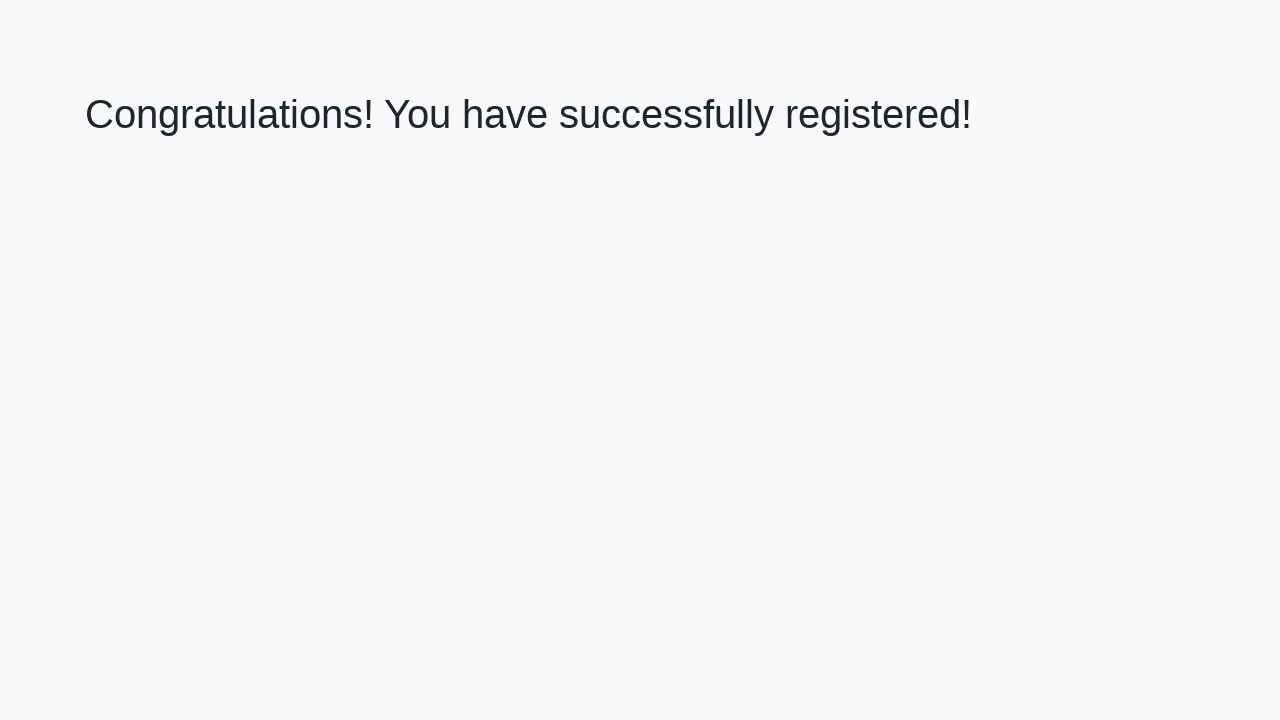

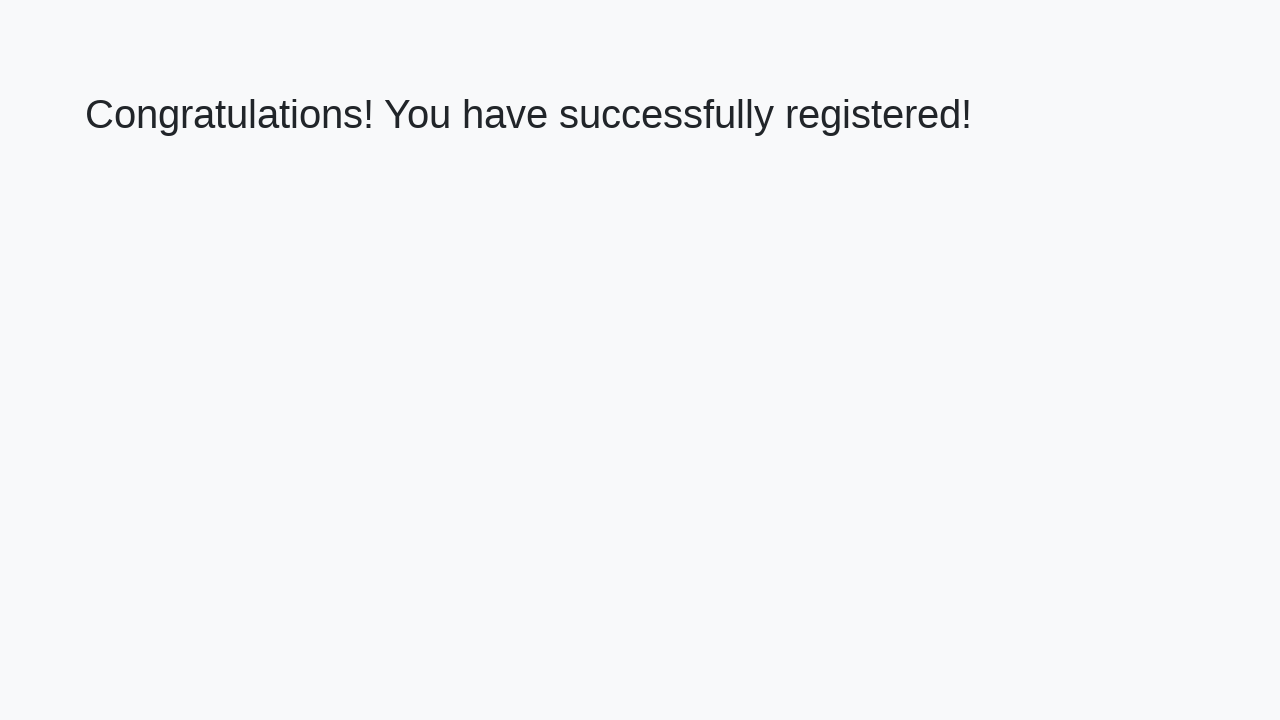